Tests JavaScript prompt box by entering text via prompt and verifying the result message

Starting URL: https://the-internet.herokuapp.com/javascript_alerts

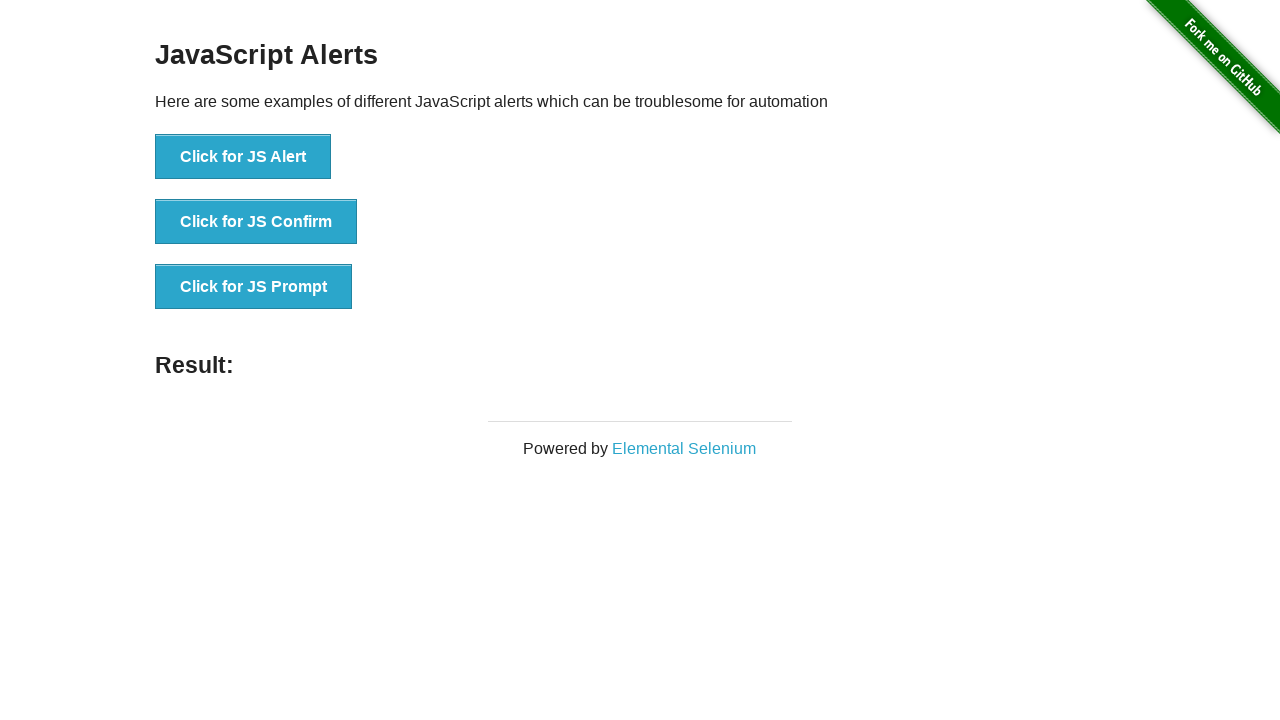

Set up dialog handler to accept prompt with 'hello'
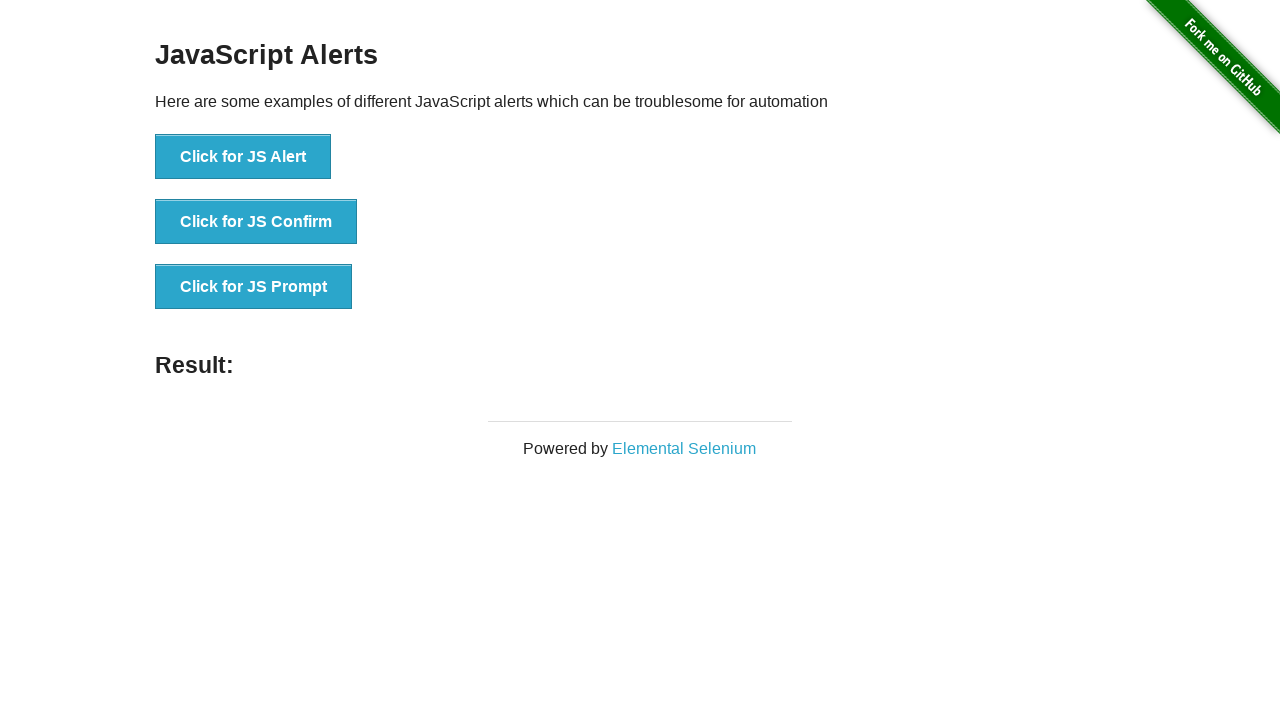

Clicked 'Click for JS Prompt' button at (254, 287) on text=Click for JS Prompt
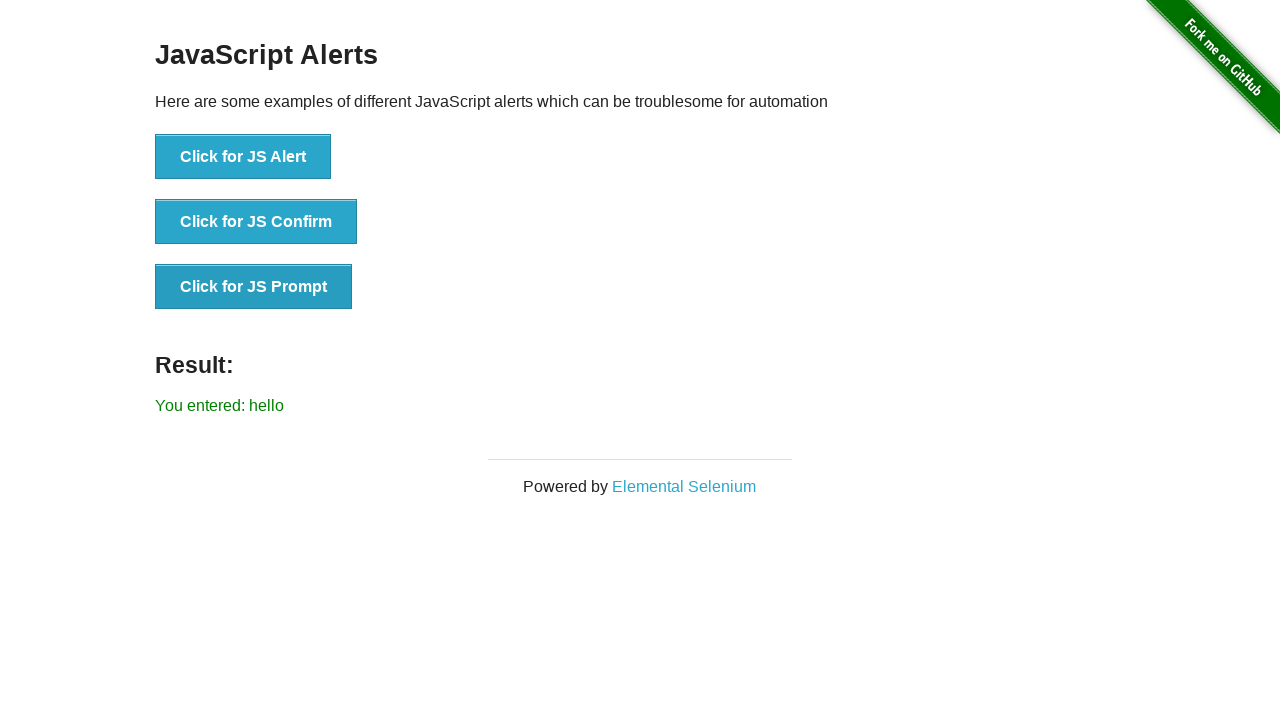

Waited for result element to load
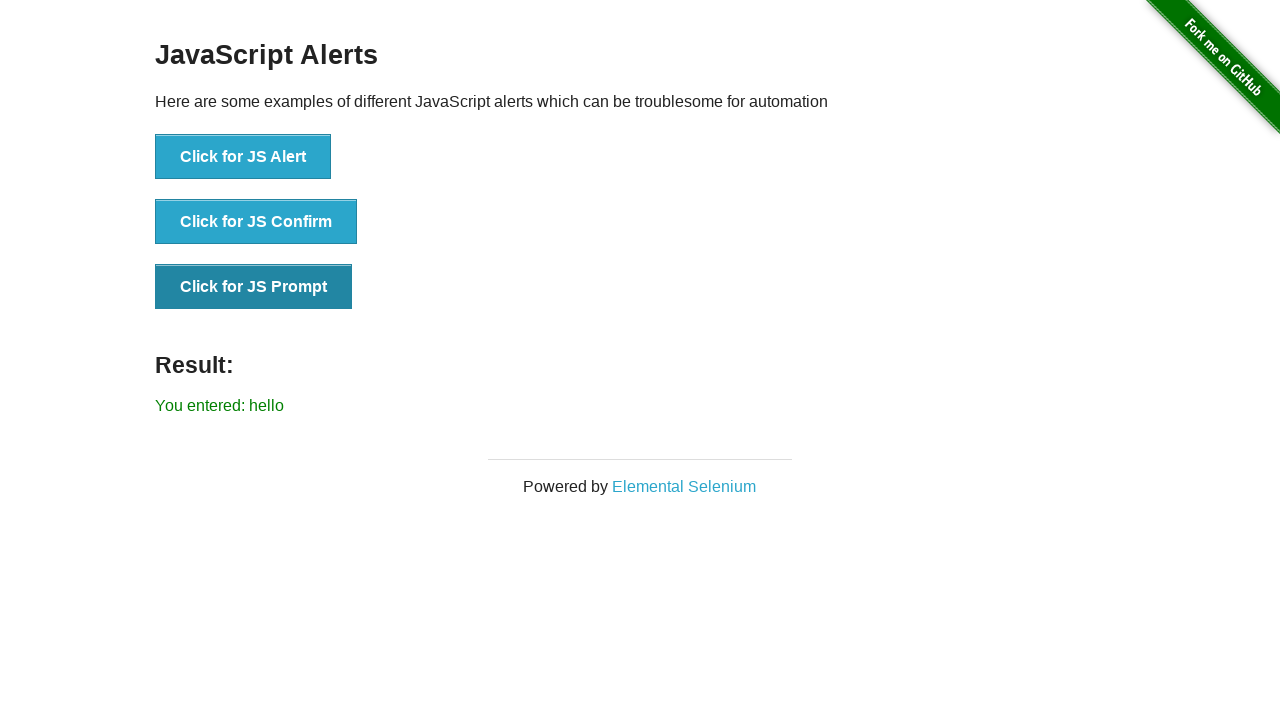

Verified result text matches 'You entered: hello'
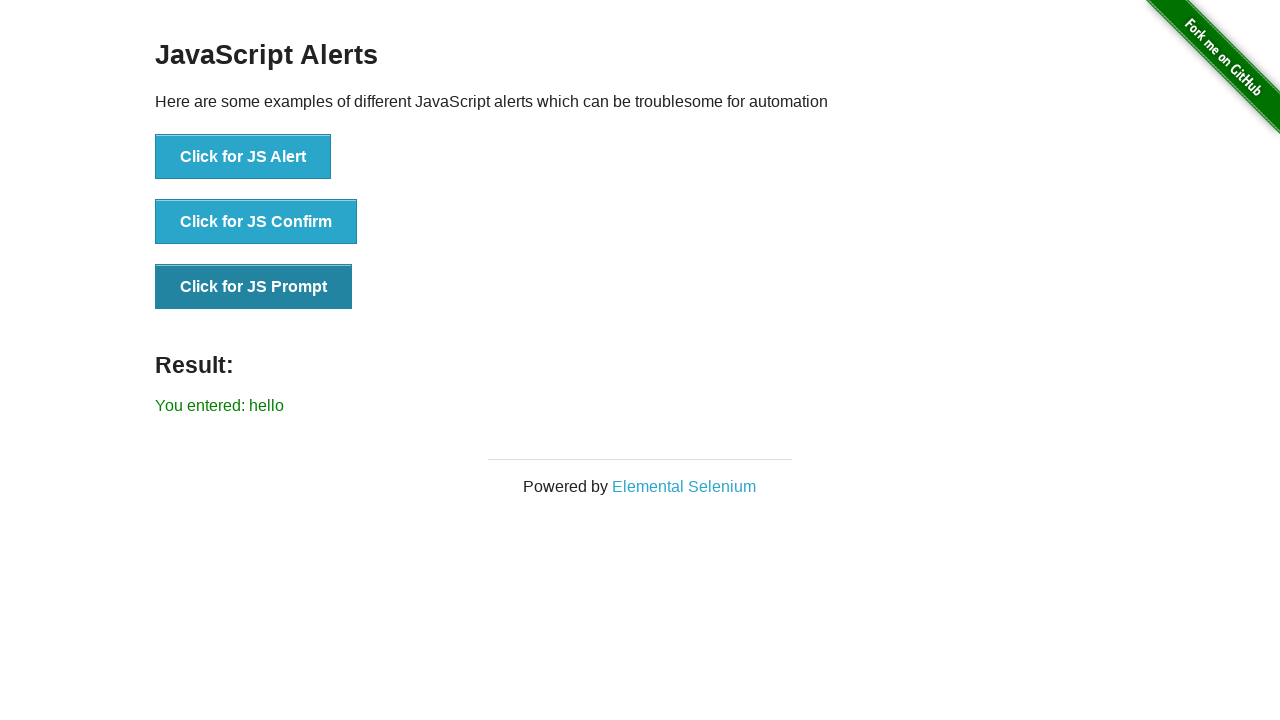

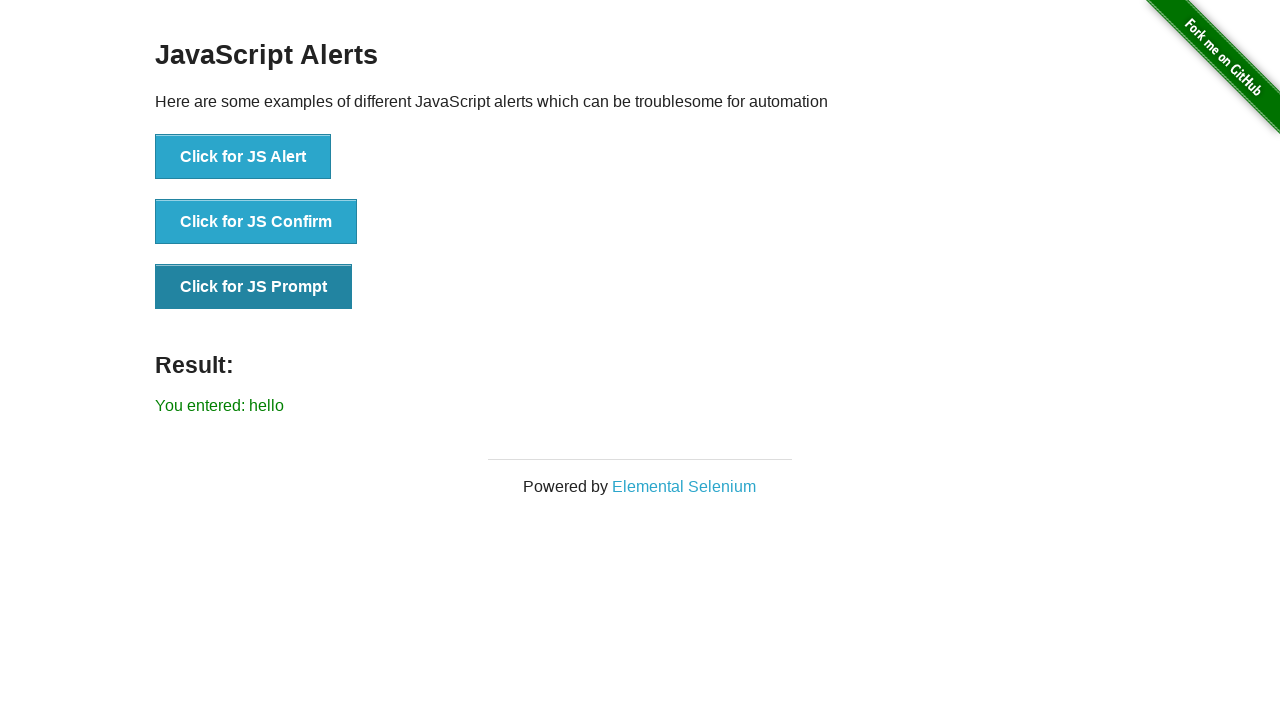